Tests checkbox interaction by finding all checkboxes with the name "sports" on an HTML tutorial page and clicking each one to select them.

Starting URL: http://www.tizag.com/htmlT/htmlcheckboxes.php

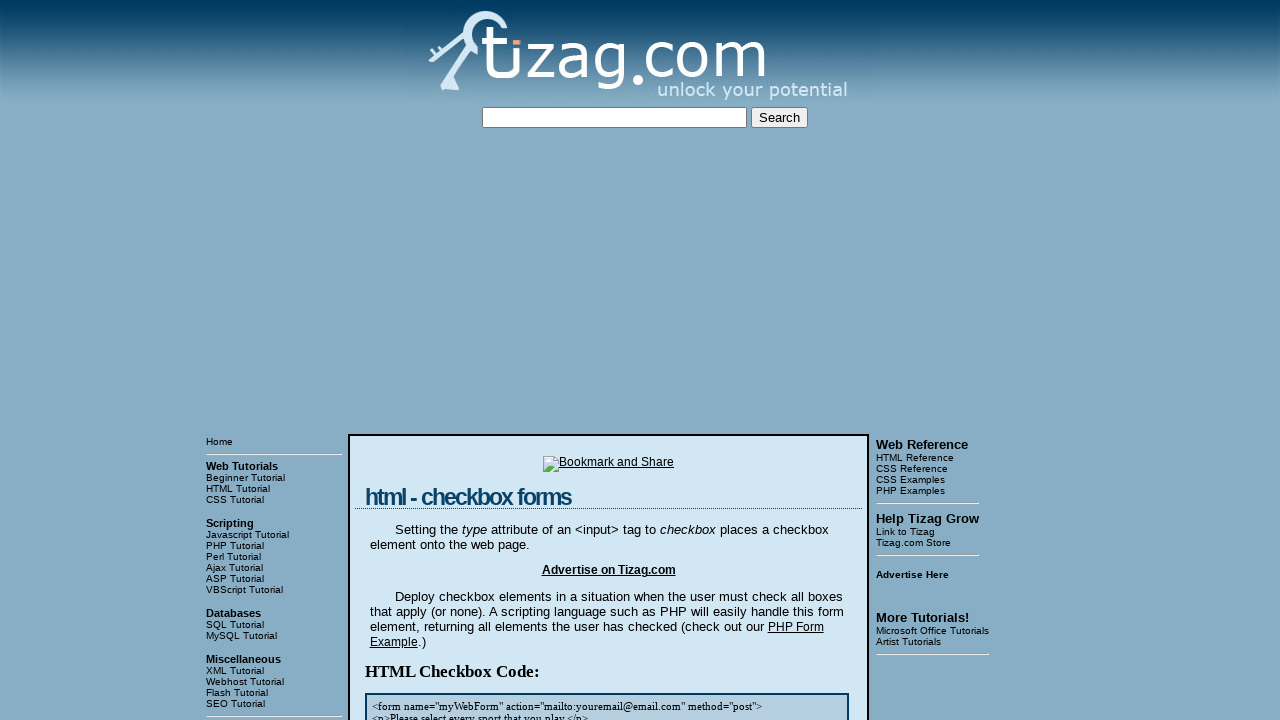

Navigated to HTML checkboxes tutorial page
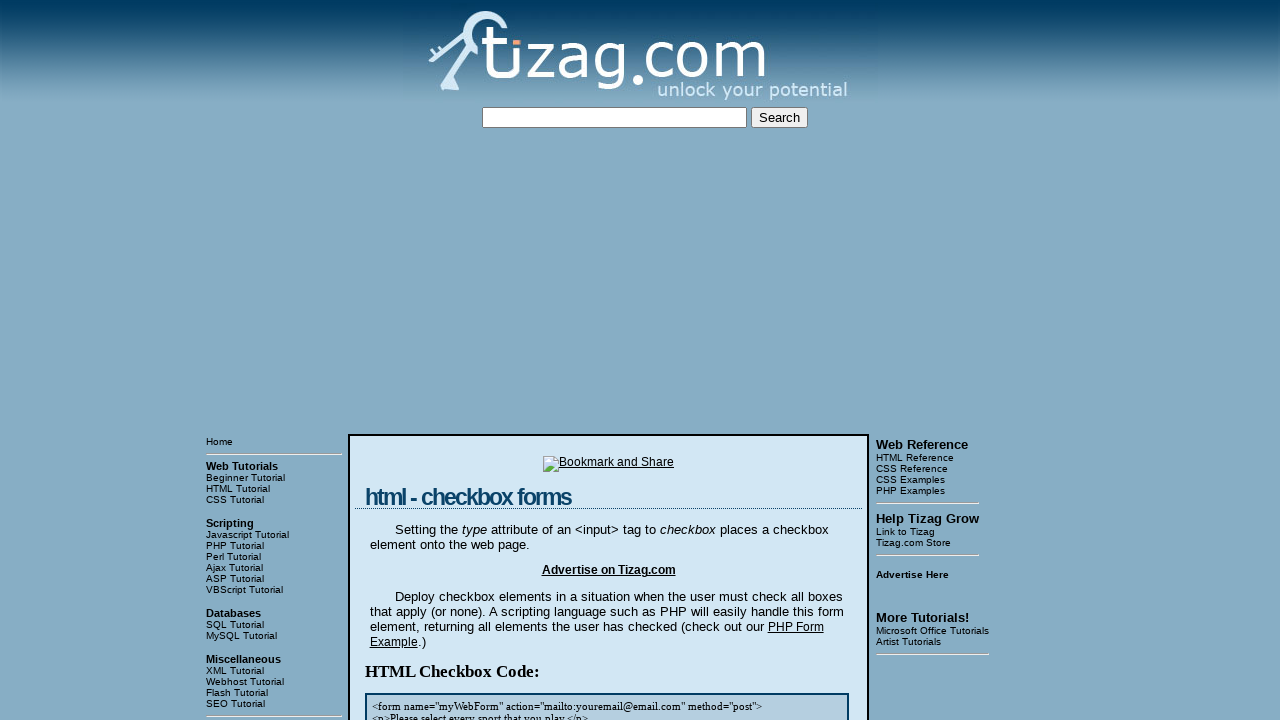

Waited for checkboxes with name 'sports' to be present
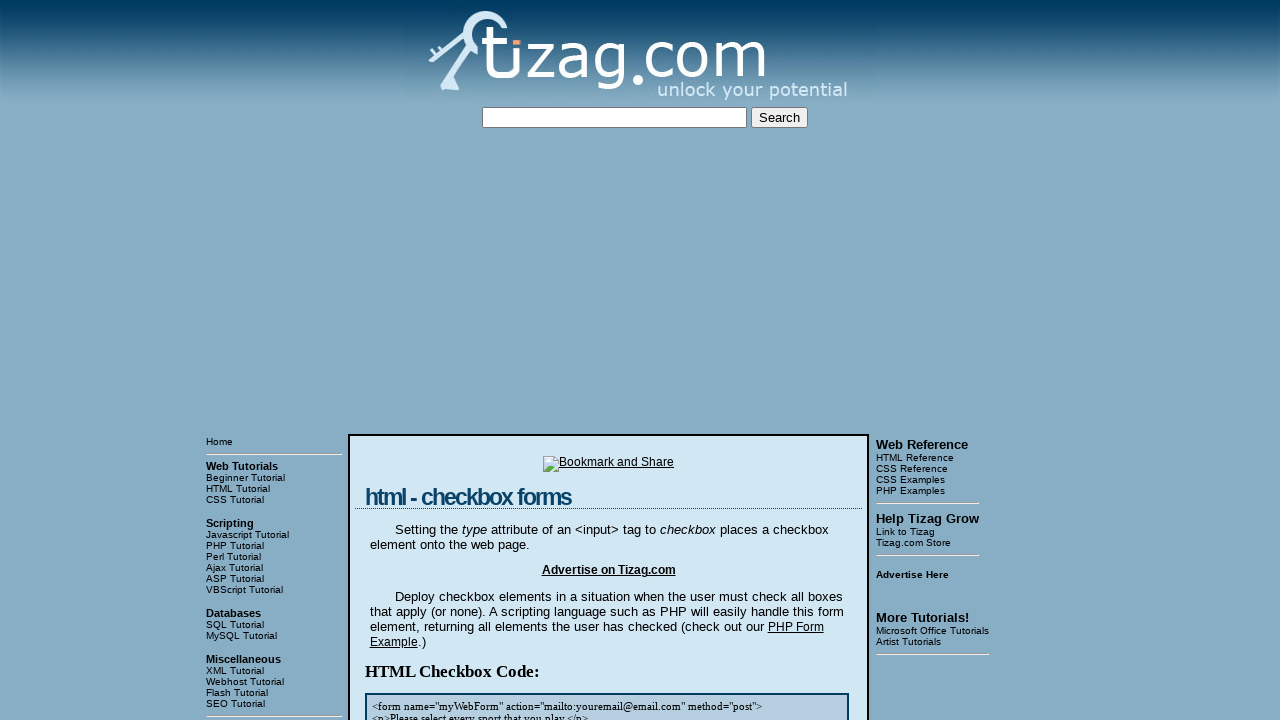

Located all checkboxes with name 'sports'
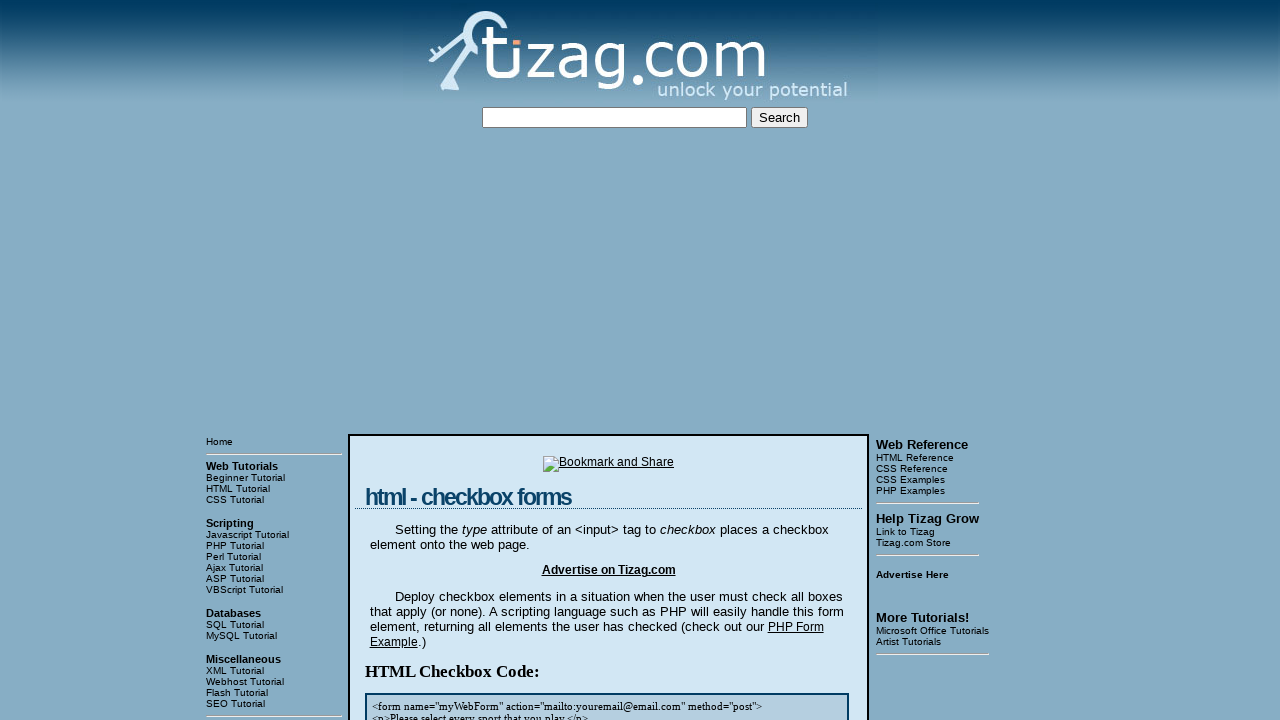

Found 8 checkboxes with name 'sports'
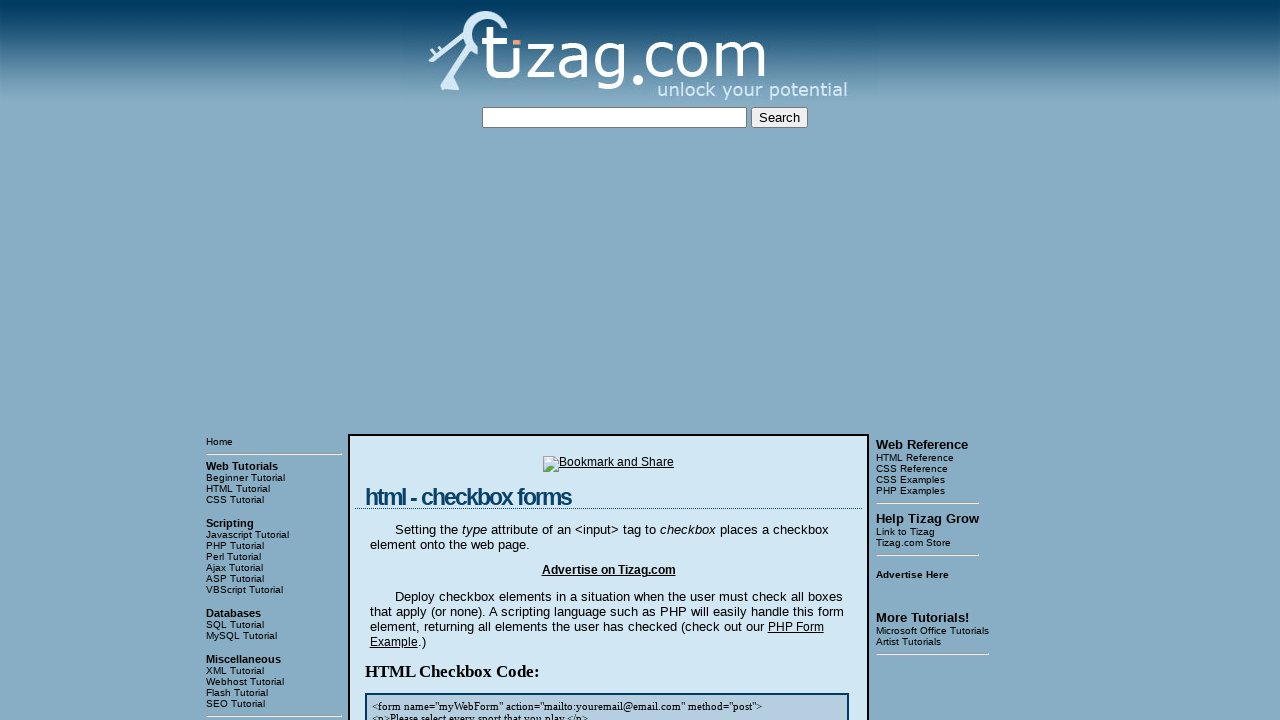

Clicked checkbox 1 of 8 to select it at (422, 360) on input[name='sports'] >> nth=0
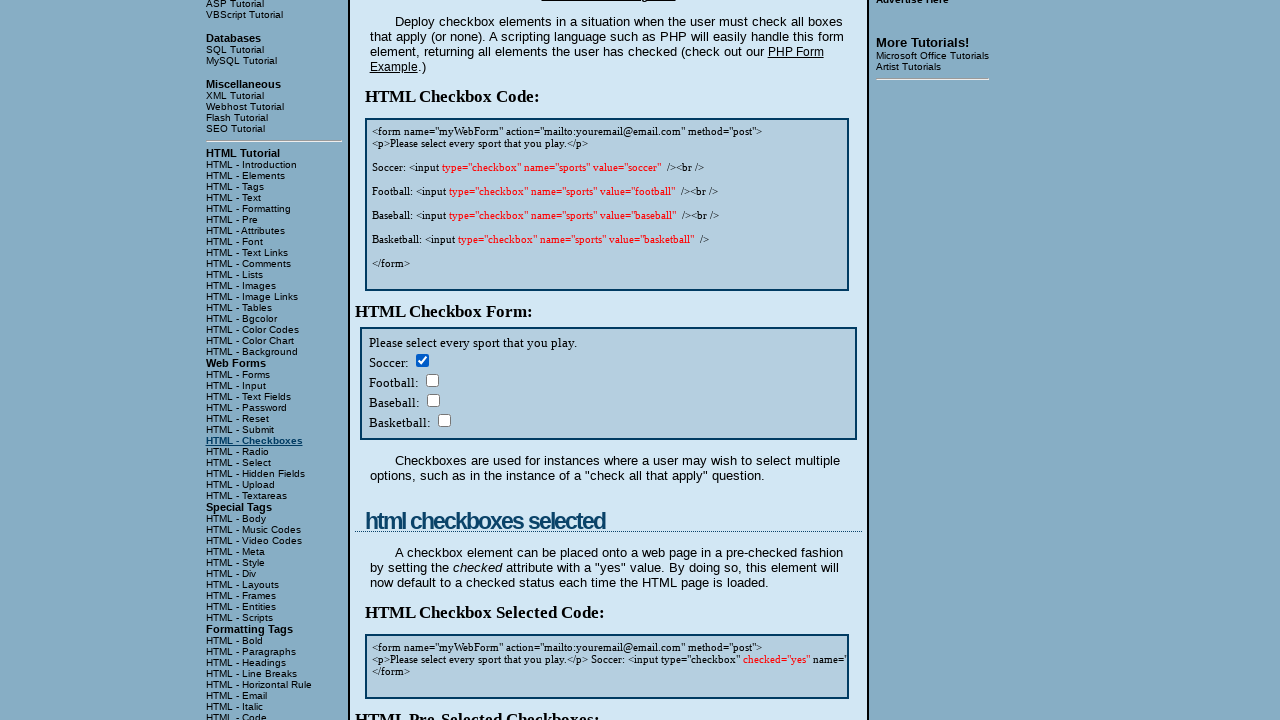

Clicked checkbox 2 of 8 to select it at (432, 380) on input[name='sports'] >> nth=1
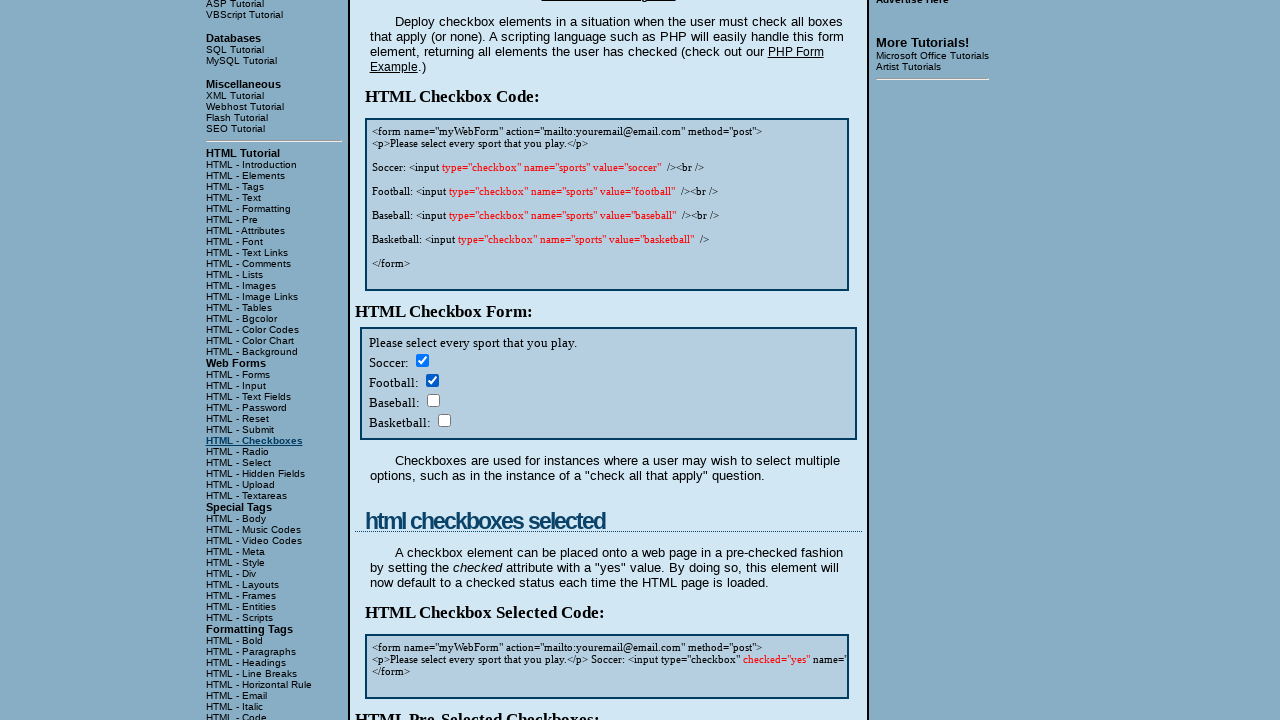

Clicked checkbox 3 of 8 to select it at (433, 400) on input[name='sports'] >> nth=2
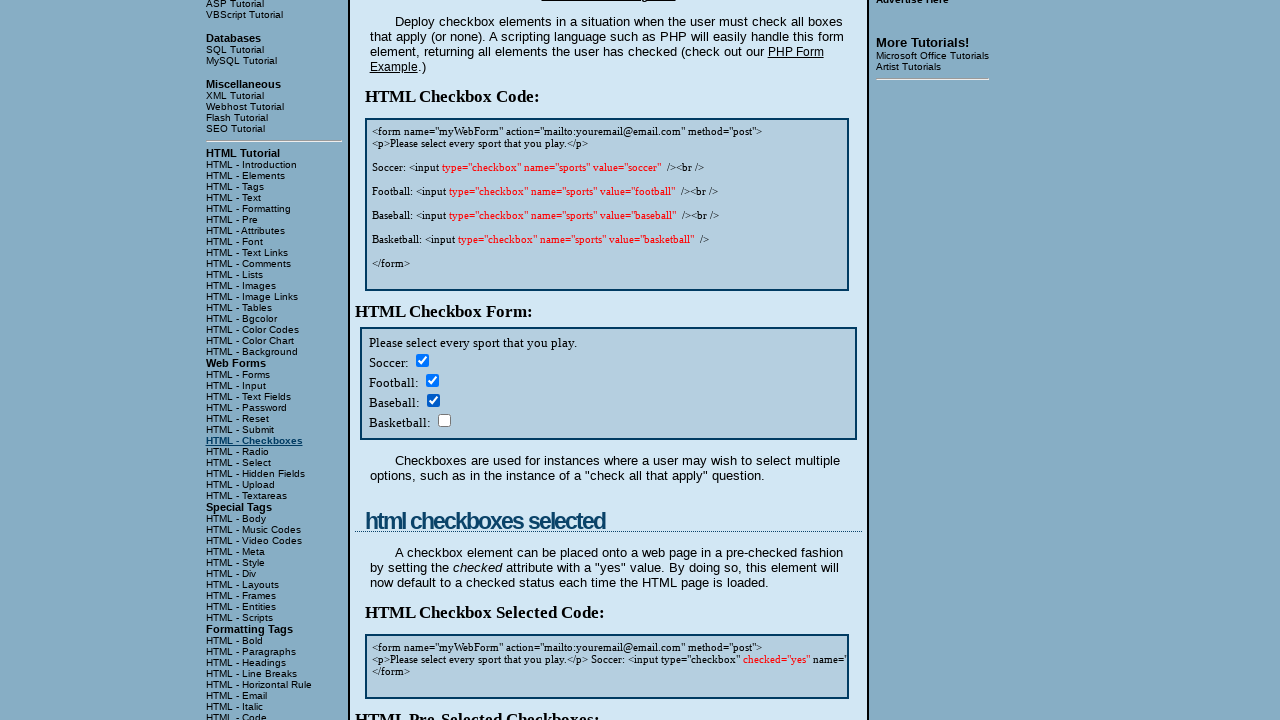

Clicked checkbox 4 of 8 to select it at (444, 420) on input[name='sports'] >> nth=3
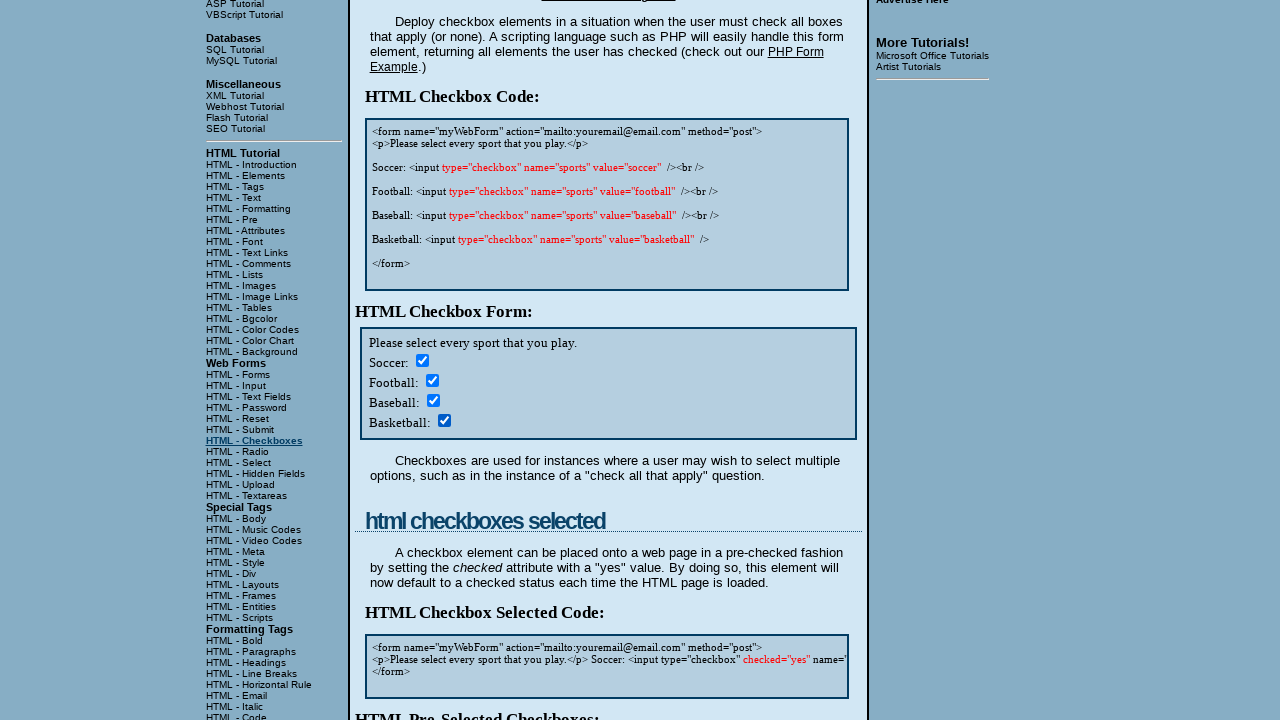

Clicked checkbox 5 of 8 to select it at (422, 360) on input[name='sports'] >> nth=4
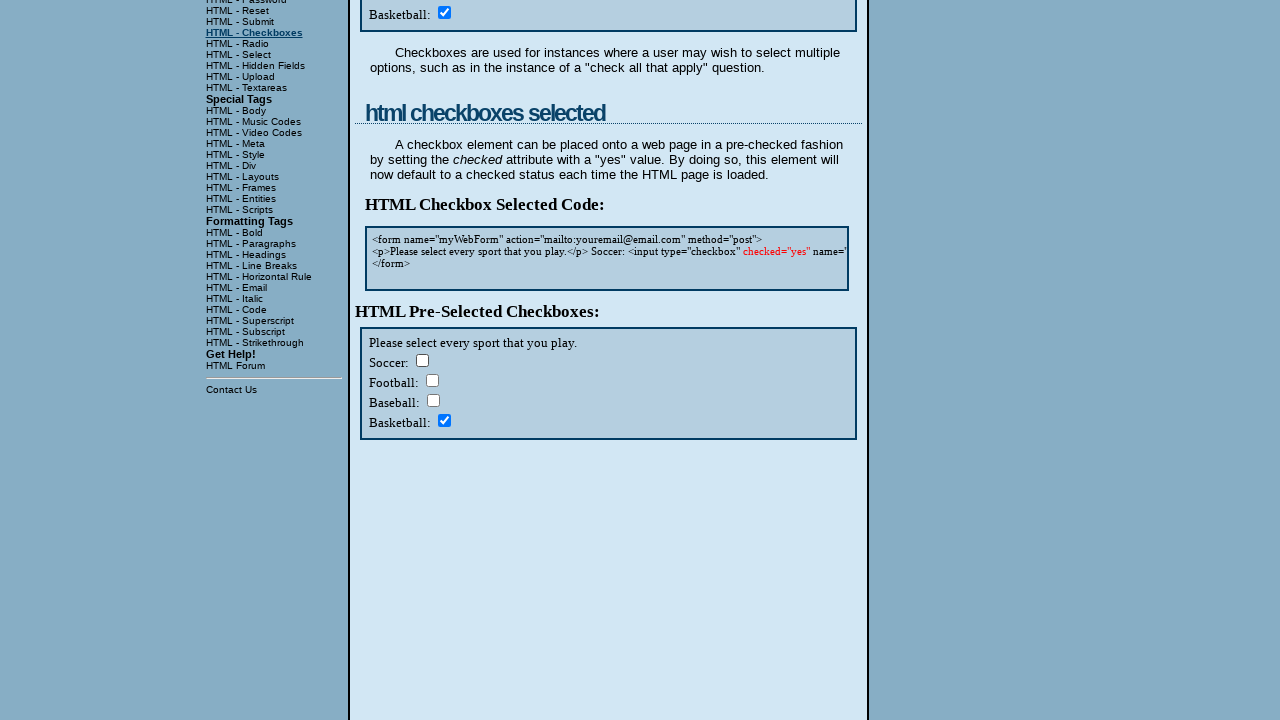

Clicked checkbox 6 of 8 to select it at (432, 380) on input[name='sports'] >> nth=5
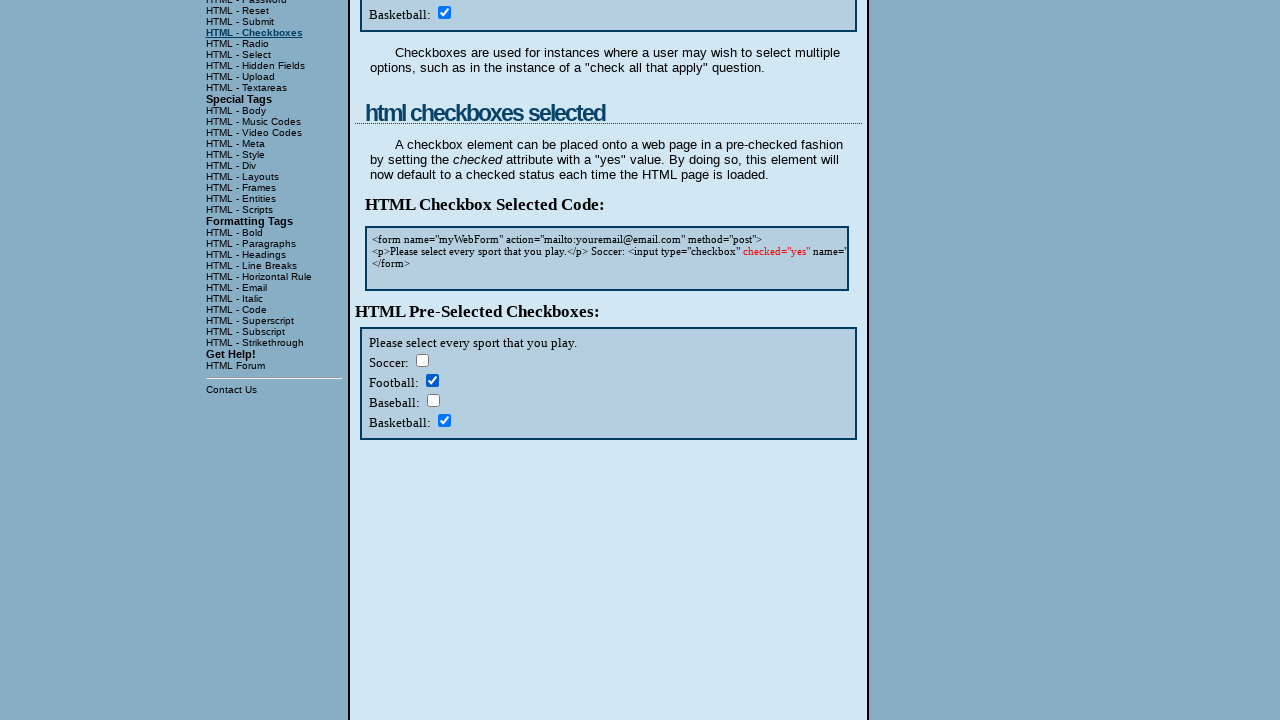

Clicked checkbox 7 of 8 to select it at (433, 400) on input[name='sports'] >> nth=6
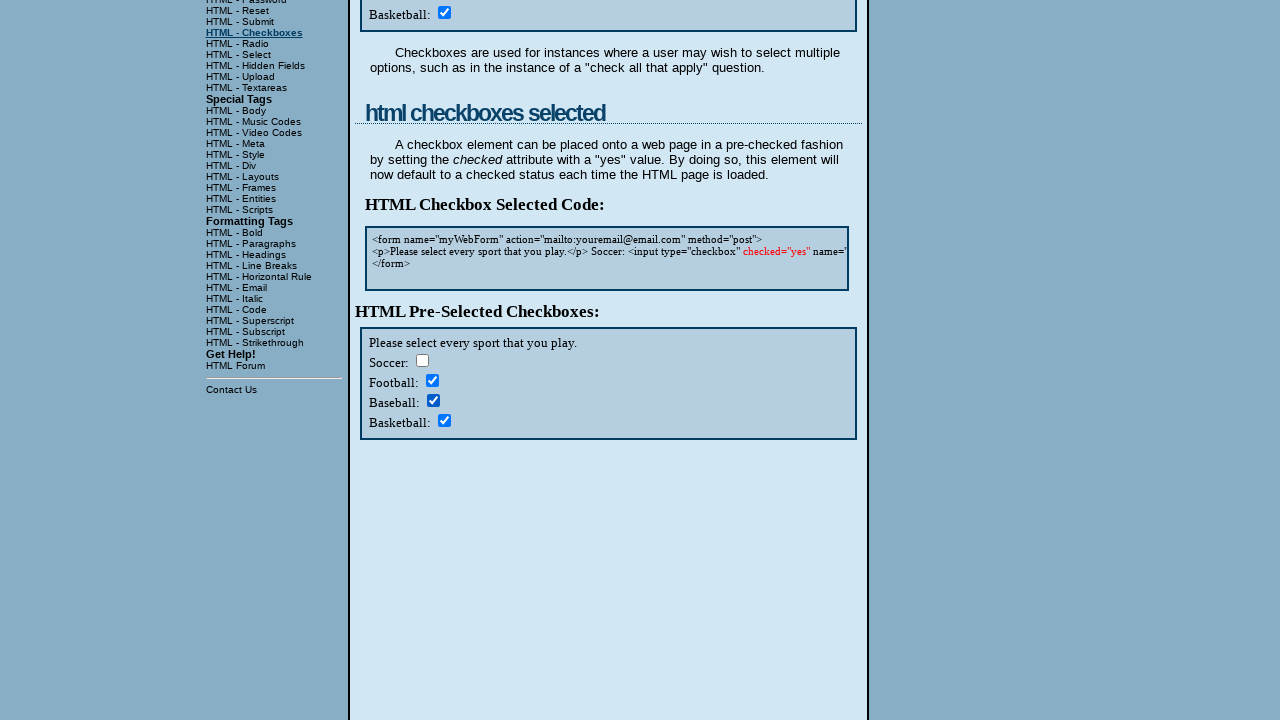

Clicked checkbox 8 of 8 to select it at (444, 420) on input[name='sports'] >> nth=7
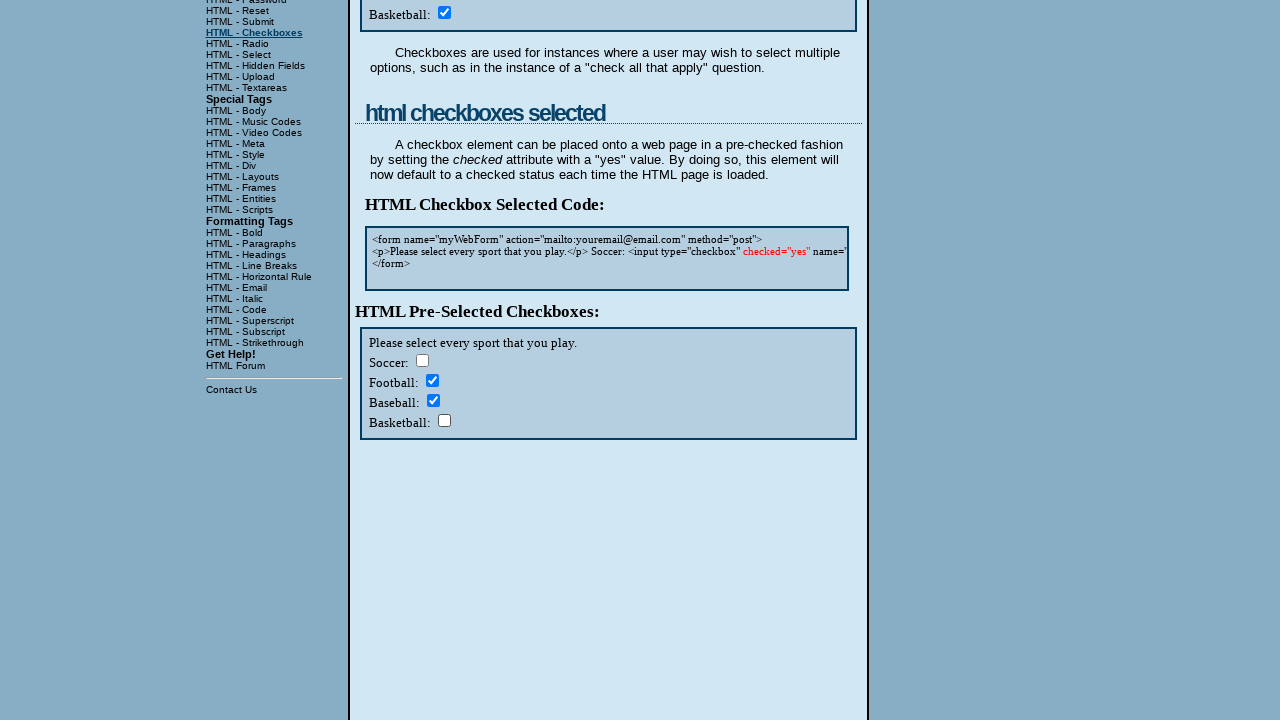

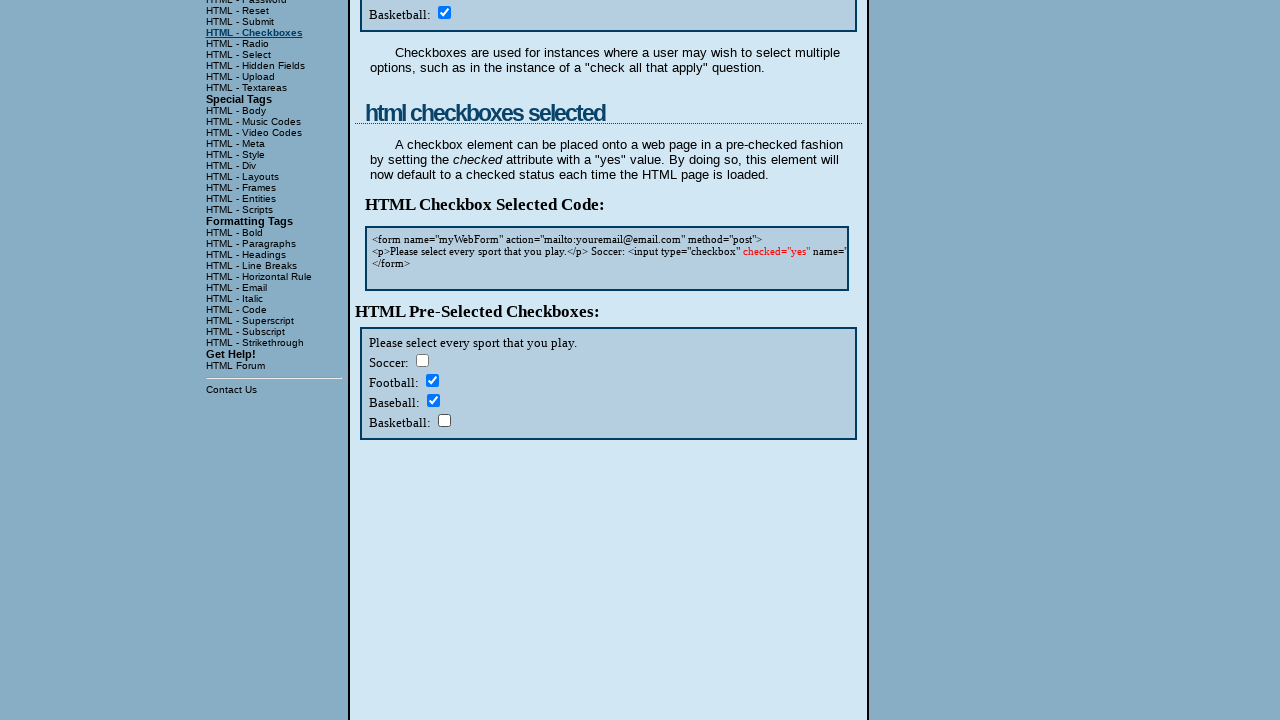